Tests table sorting functionality by clicking on column header, verifies sorting order, searches for specific items and retrieves their prices including pagination

Starting URL: https://rahulshettyacademy.com/seleniumPractise/#/offers

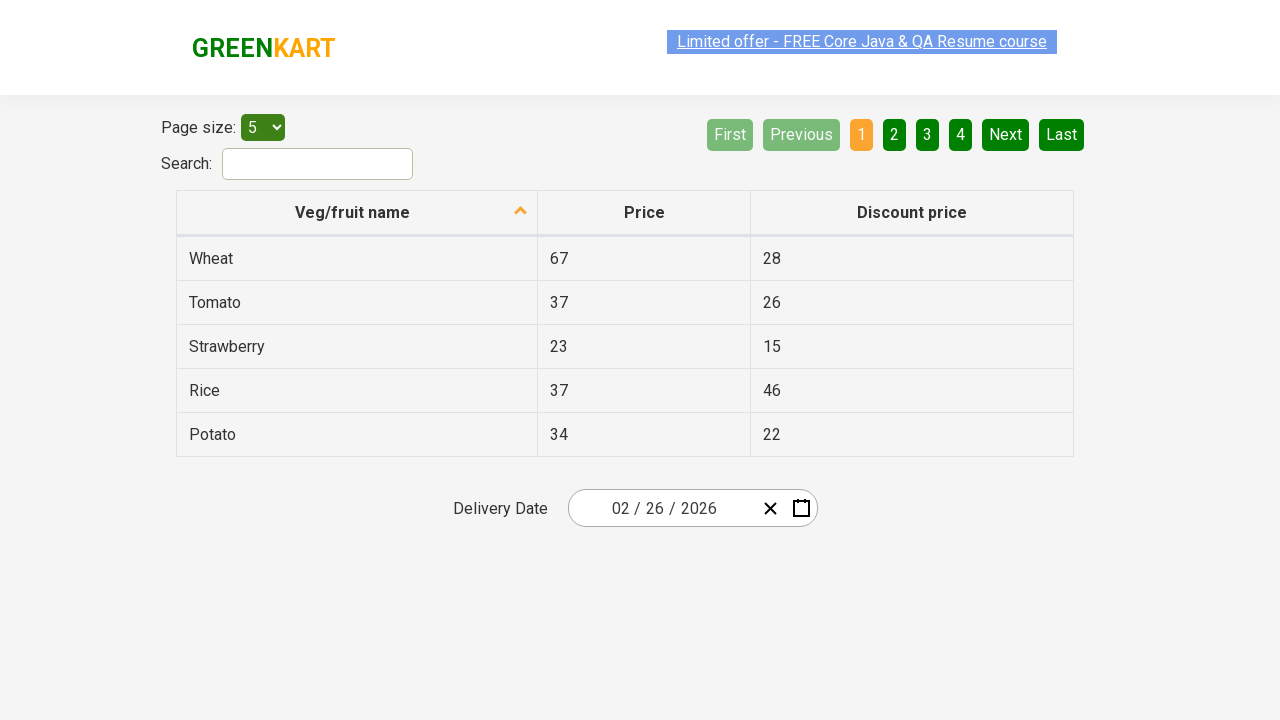

Clicked on 'Veg/fruit name' column header to sort table at (357, 213) on xpath=//tr/th[1]
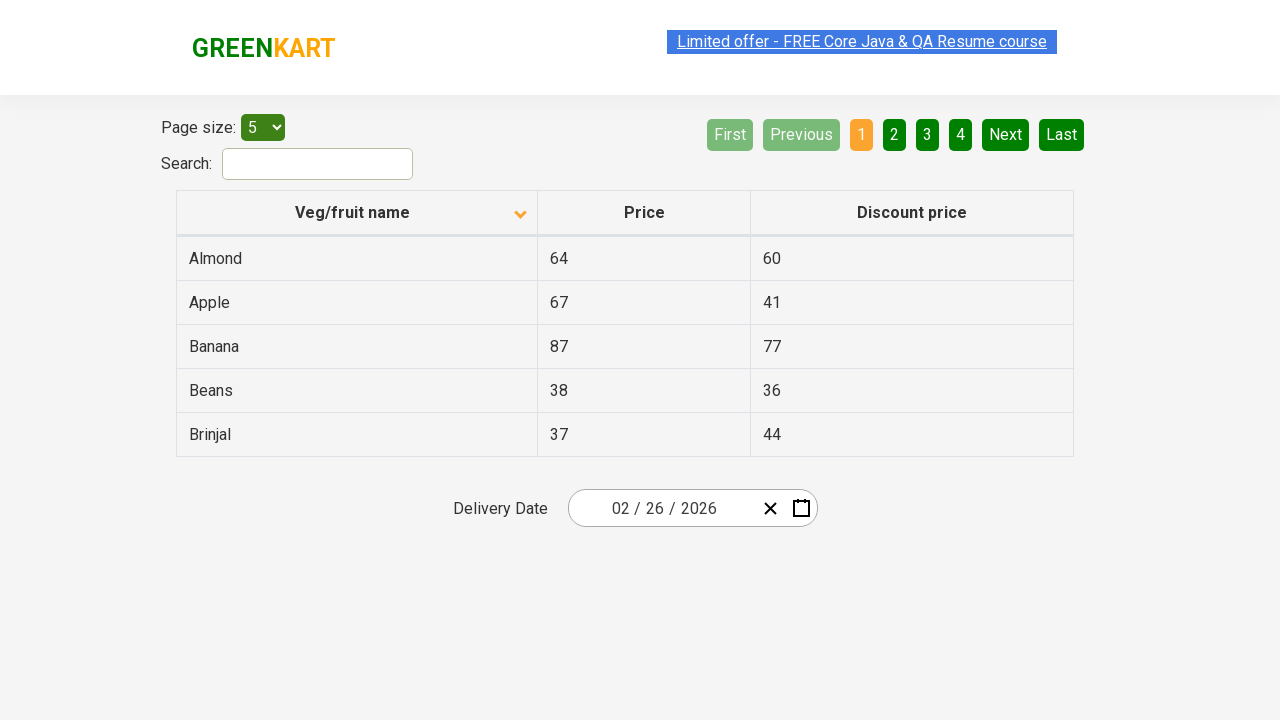

Retrieved all product names from first column
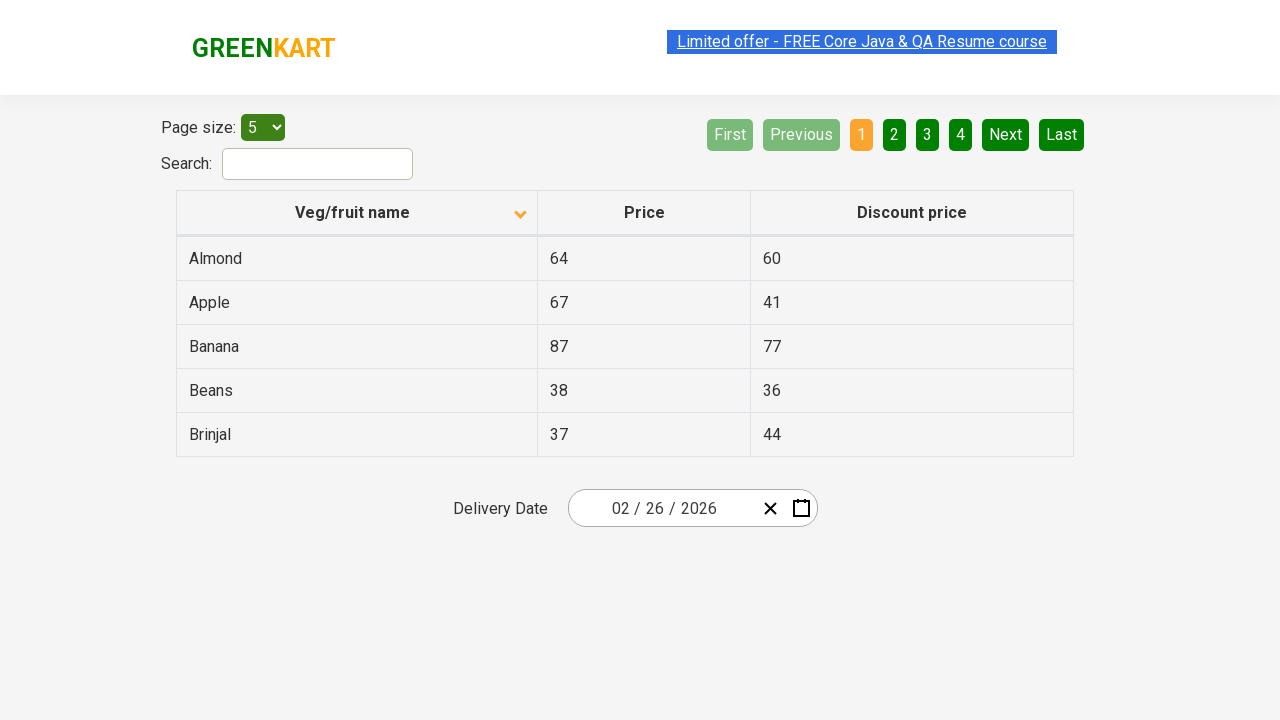

Verified that table is sorted alphabetically
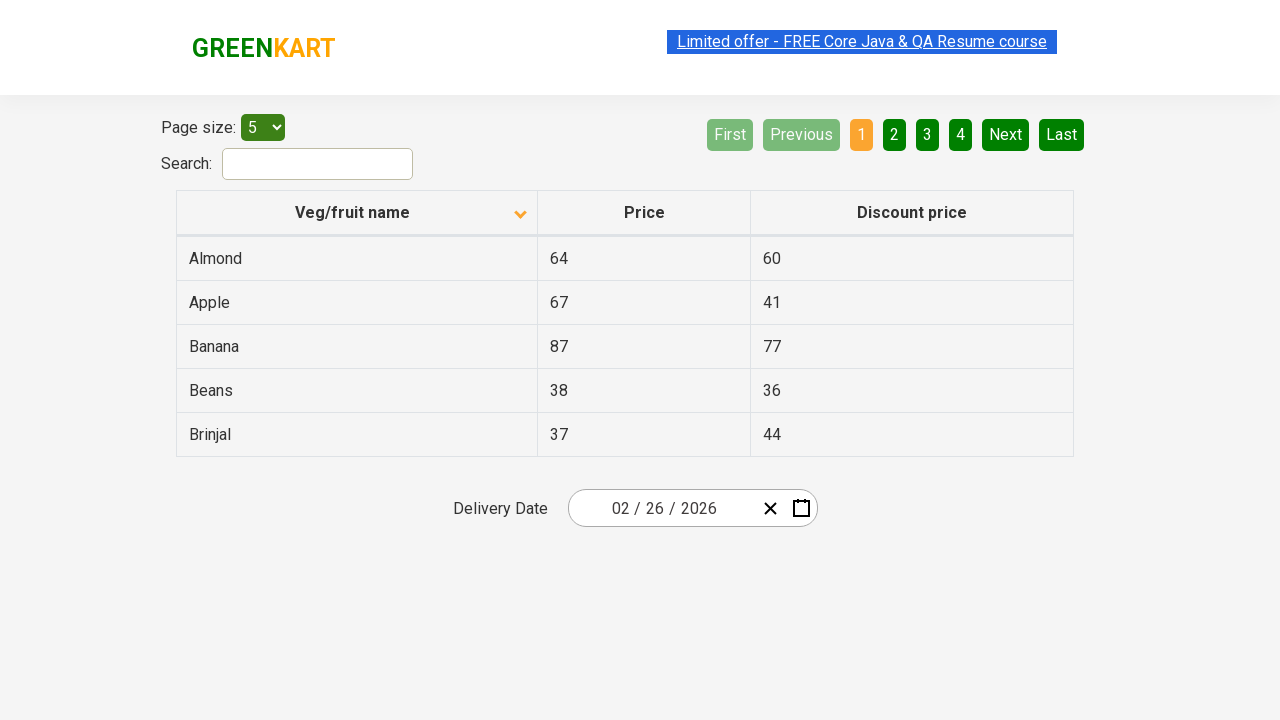

Found Beans on current page with price: 38
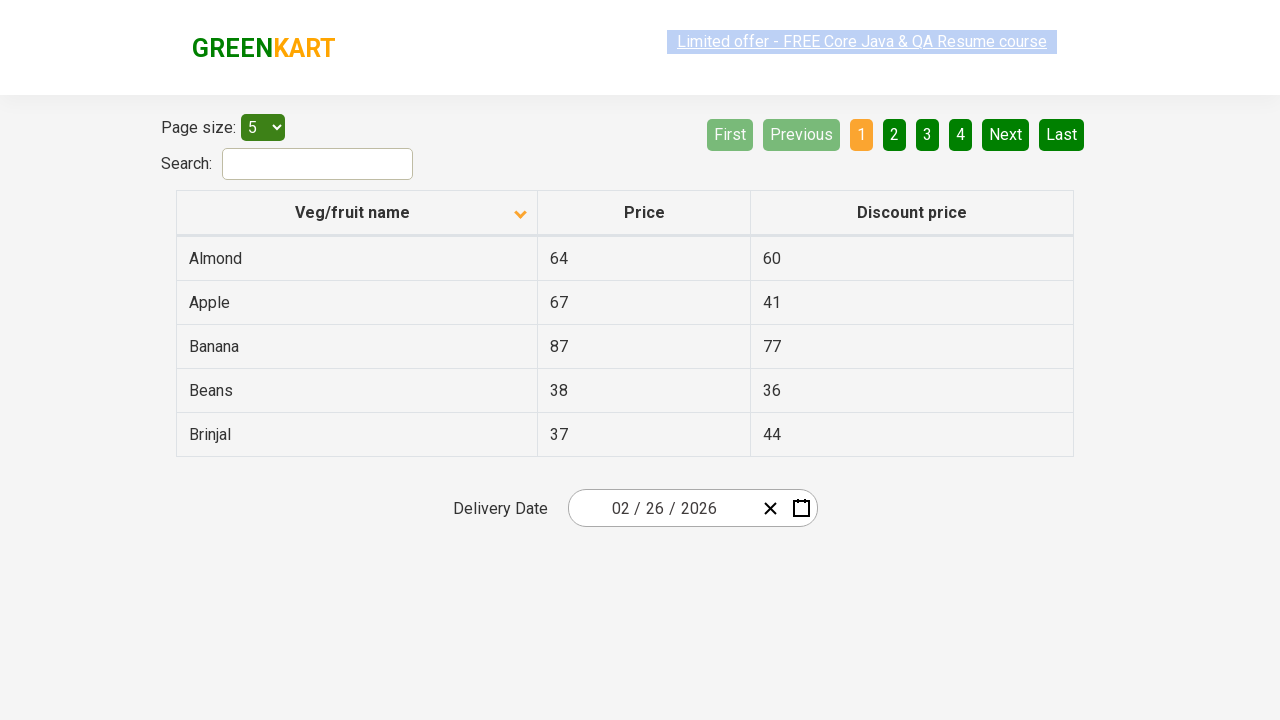

Rice not found on current page, navigated to next page at (1006, 134) on a[aria-label='Next']
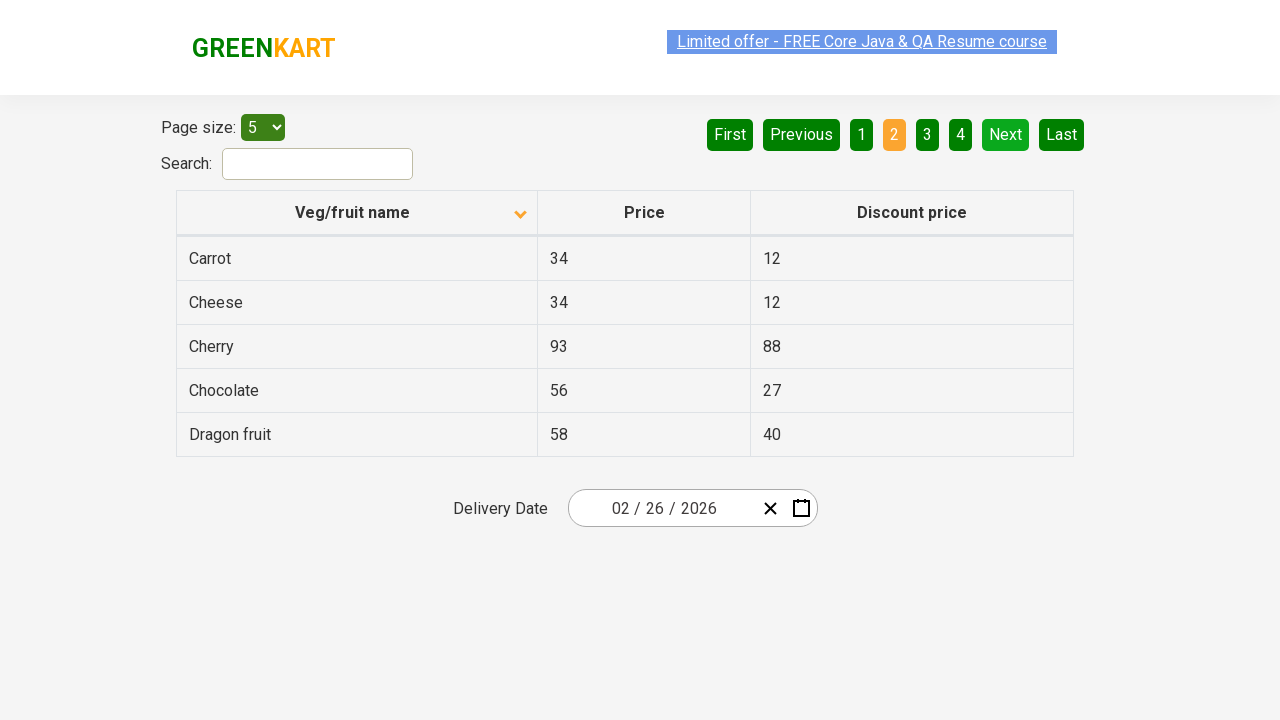

Rice not found on current page, navigated to next page at (1006, 134) on a[aria-label='Next']
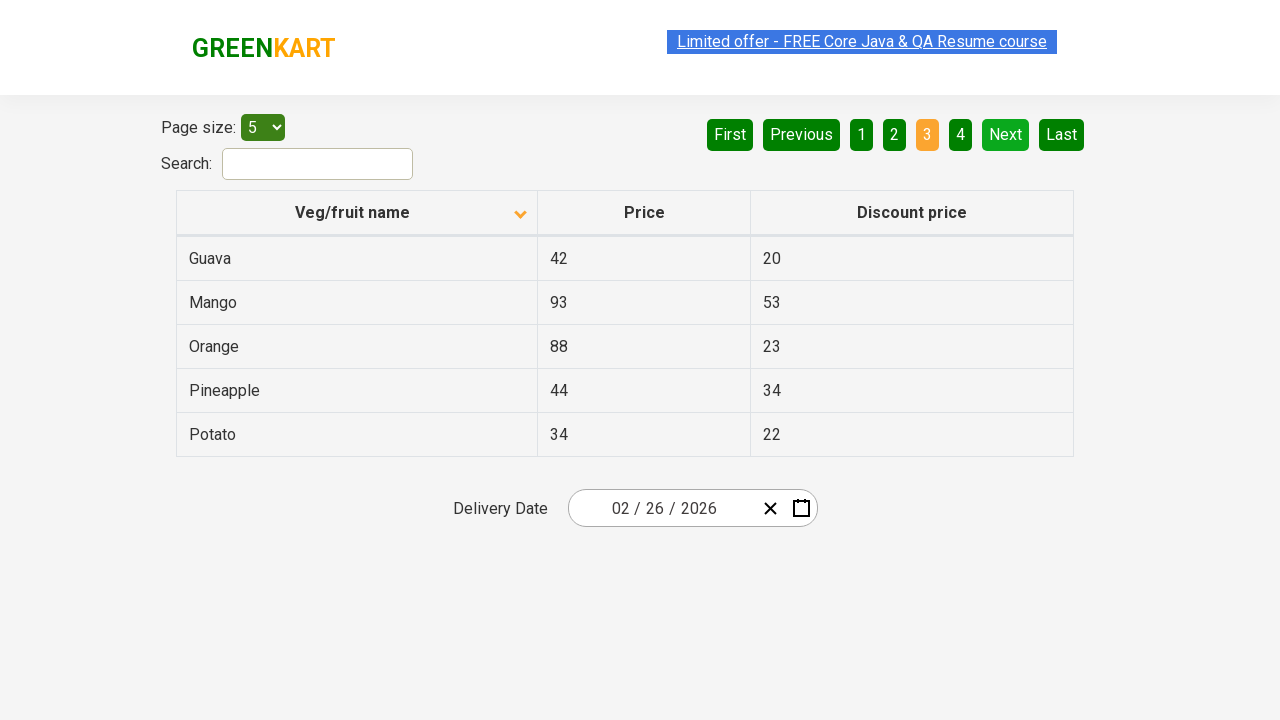

Rice not found on current page, navigated to next page at (1006, 134) on a[aria-label='Next']
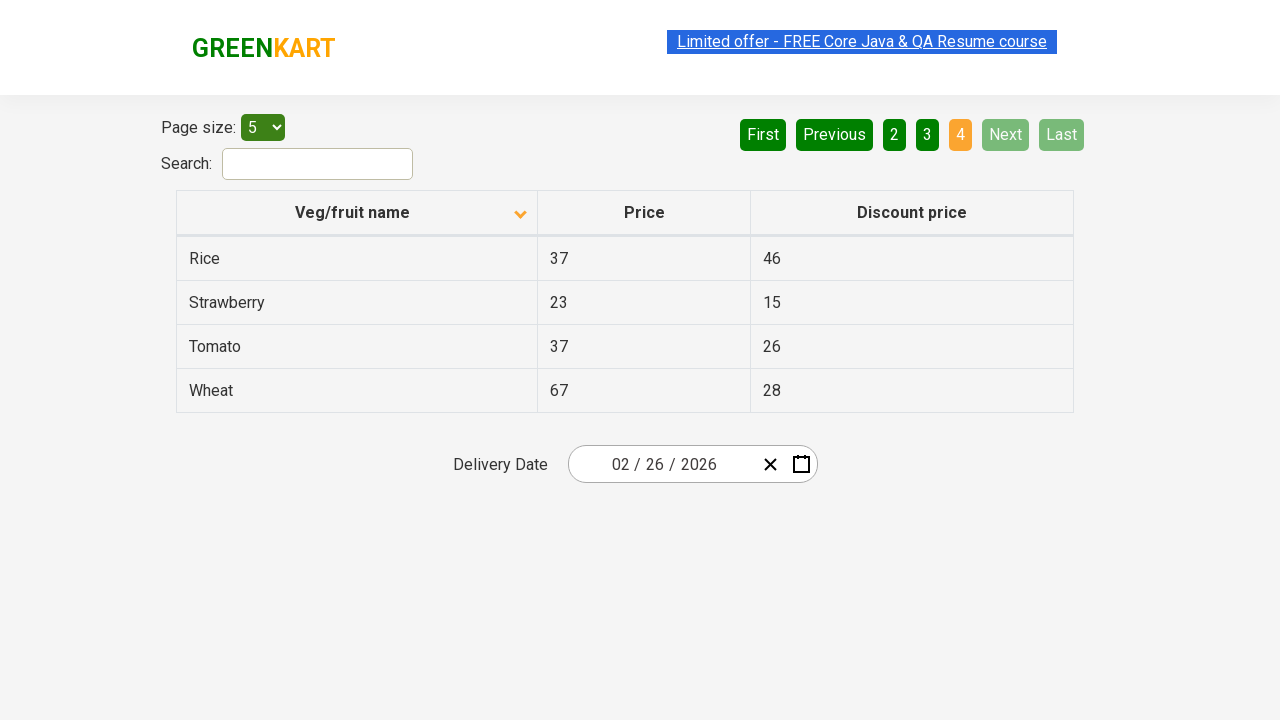

Found Rice with price: 37
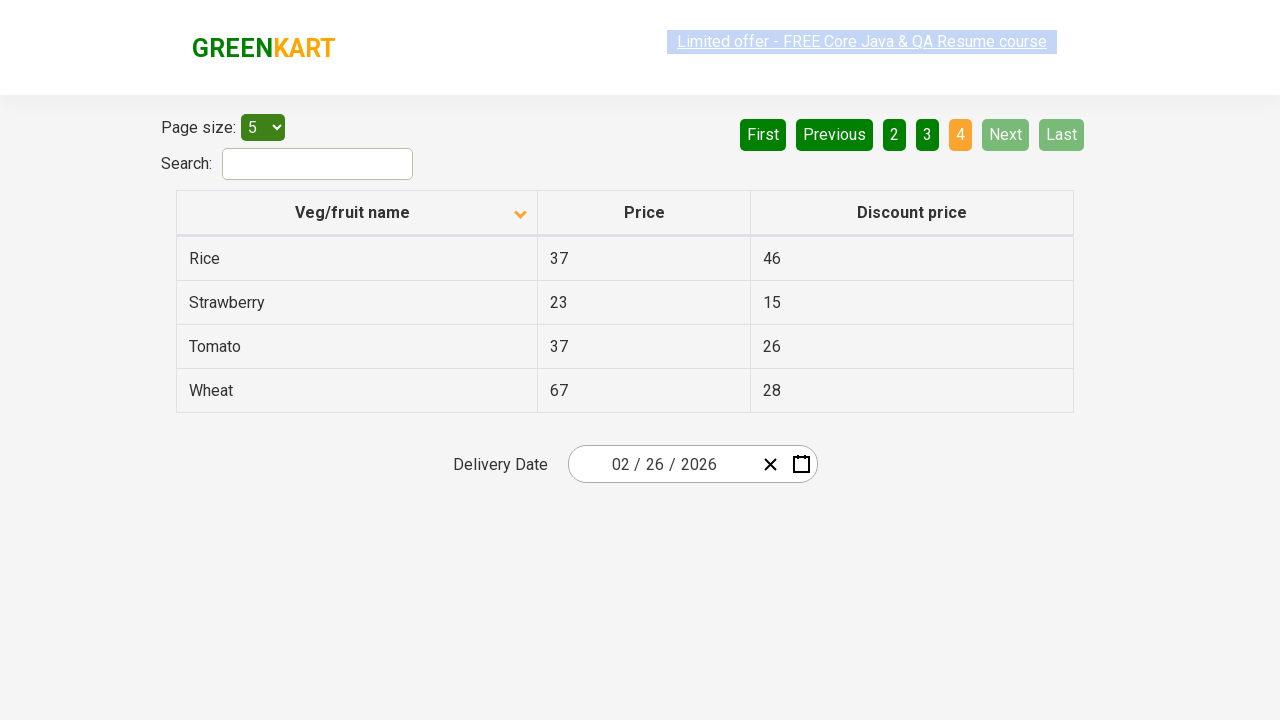

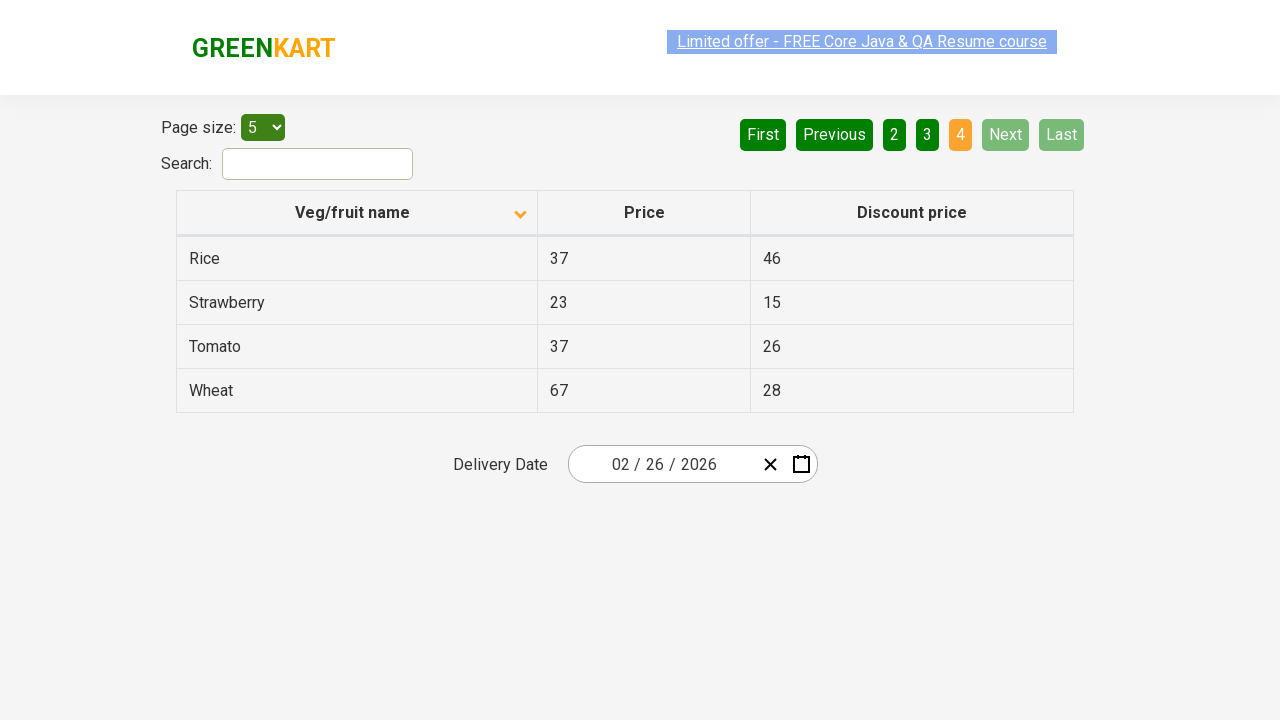